Tests date picker functionality by entering a date directly in the enabled box, then opening the calendar widget and selecting a date from the next month

Starting URL: https://demo.automationtesting.in/Datepicker.html

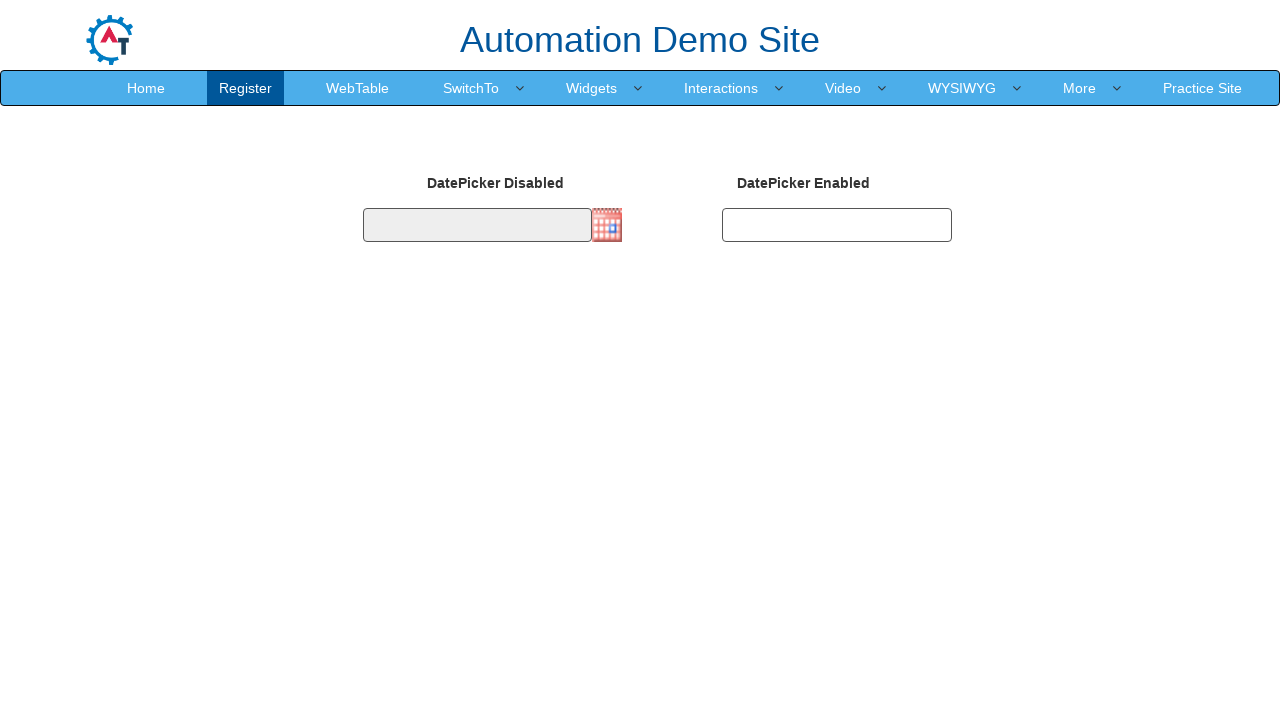

Filled datepicker field with date 05/10/2023 on #datepicker2
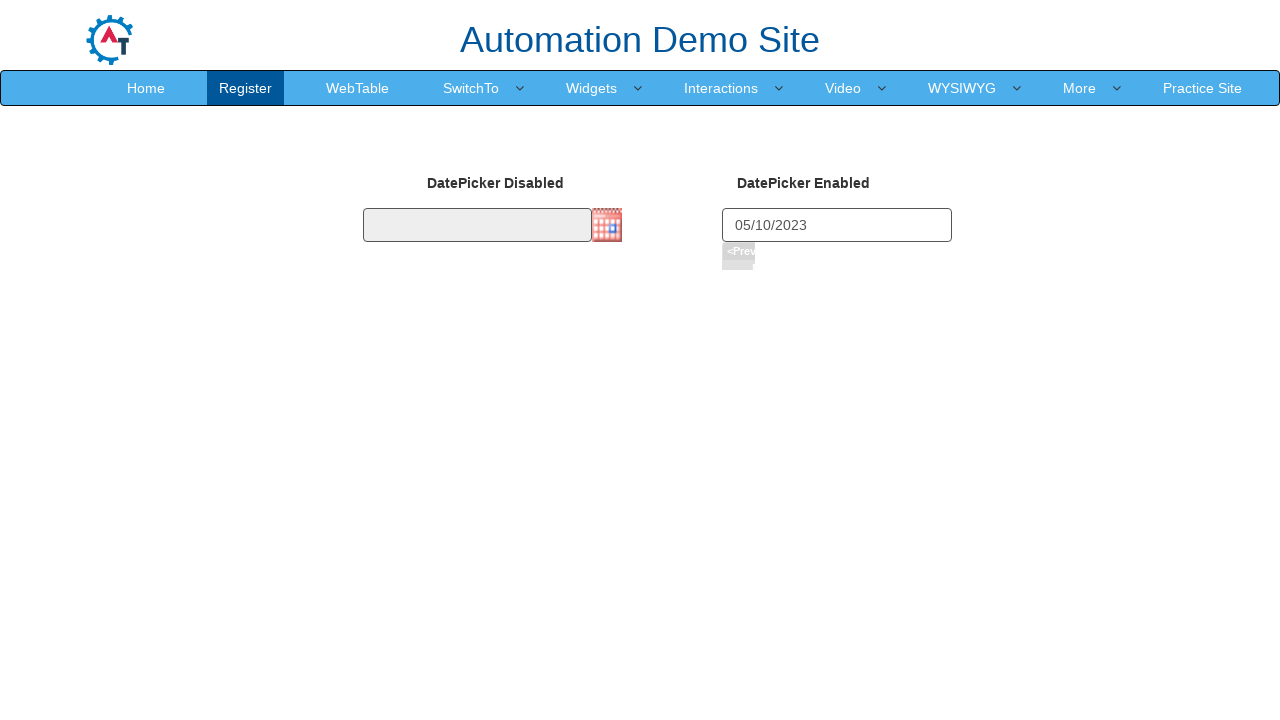

Pressed Enter to confirm date entry on #datepicker2
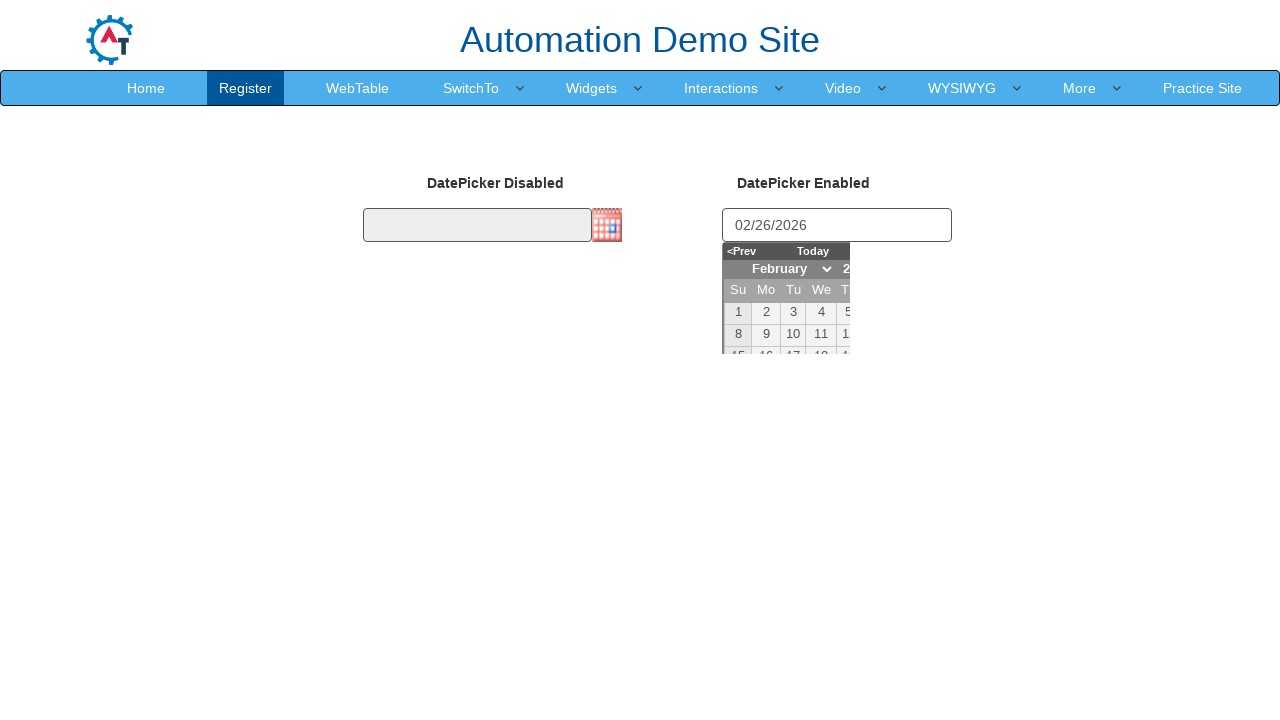

Clicked calendar widget icon to open date picker at (607, 225) on img.imgdp
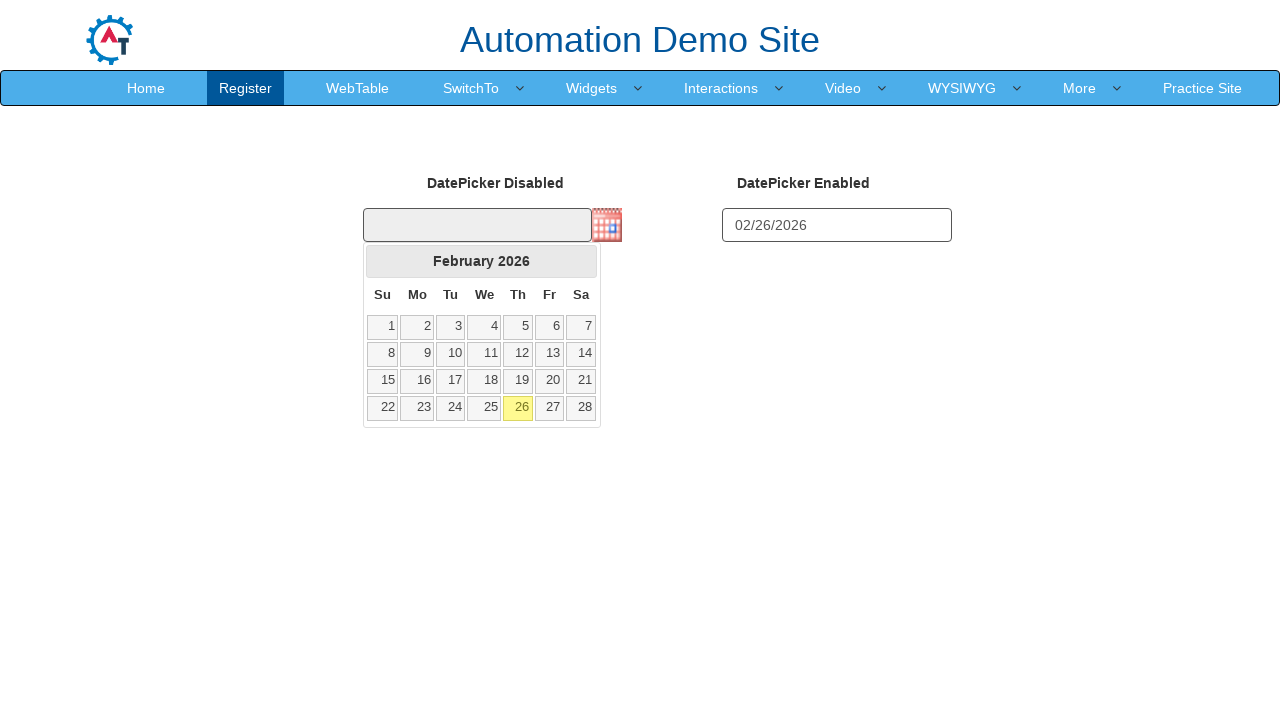

Clicked Next button to navigate to next month at (581, 261) on span:has-text('Next')
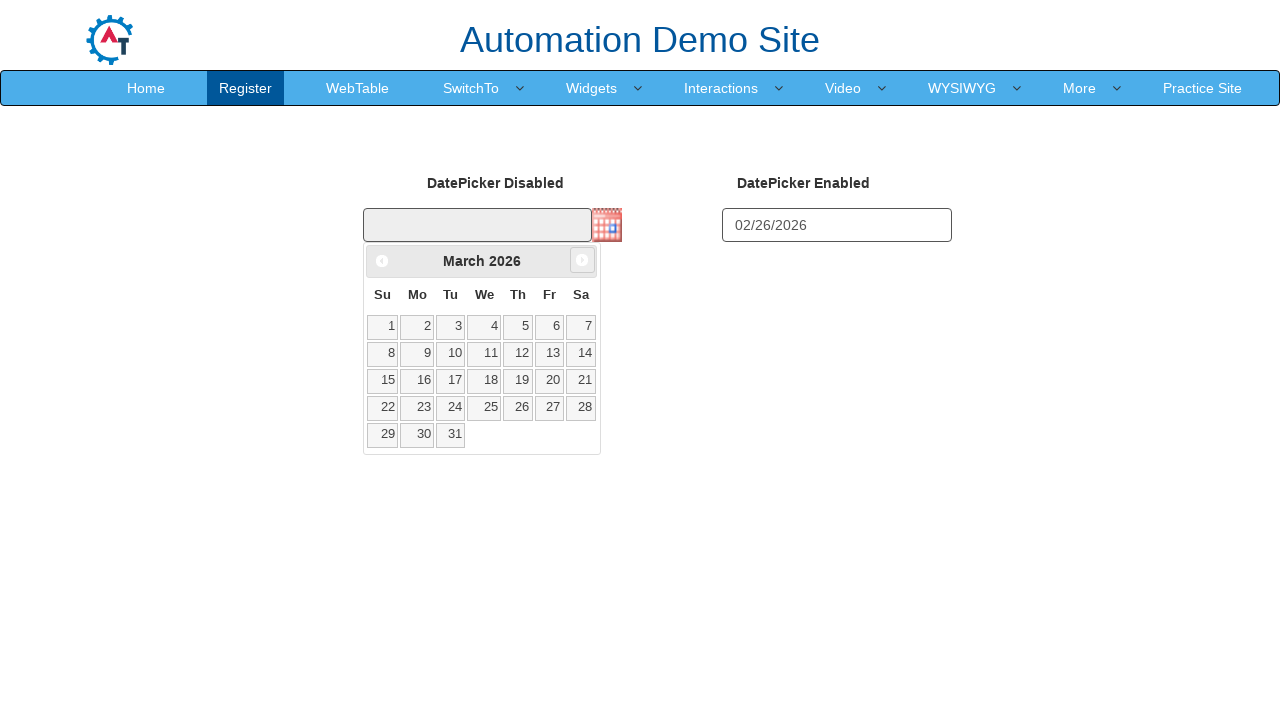

Selected date 12 from the calendar at (518, 354) on a:has-text('12'):visible
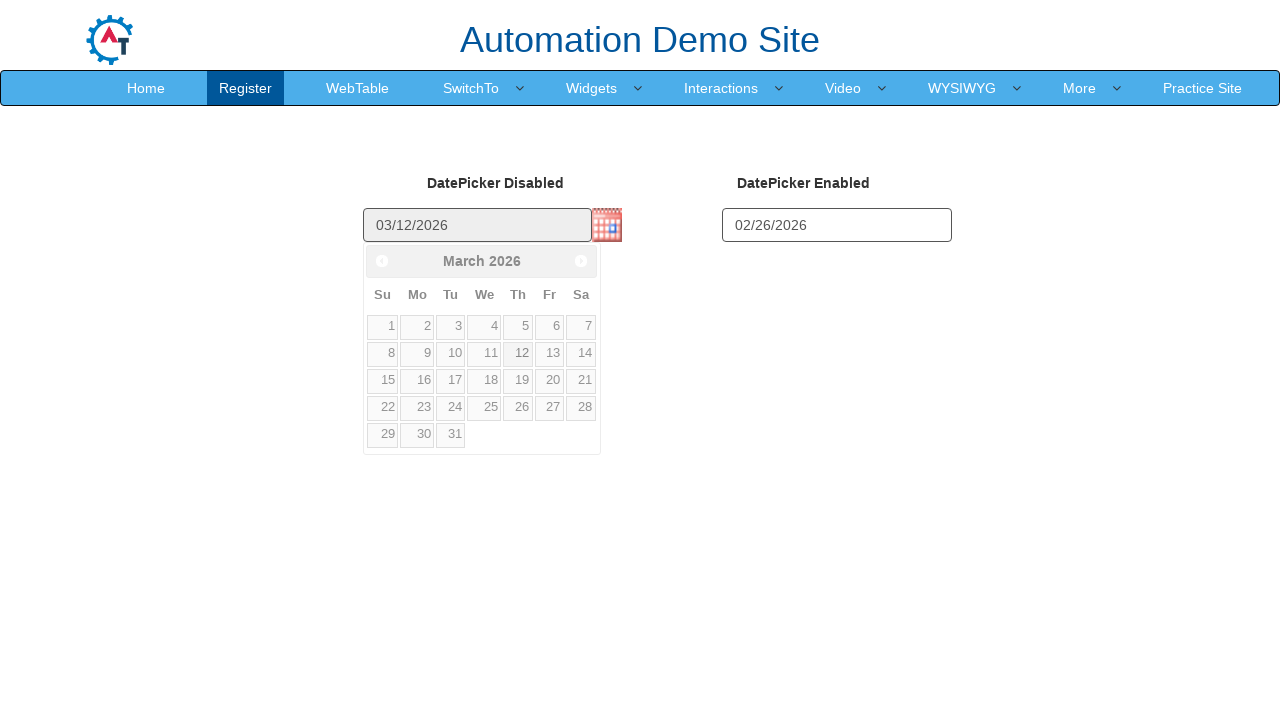

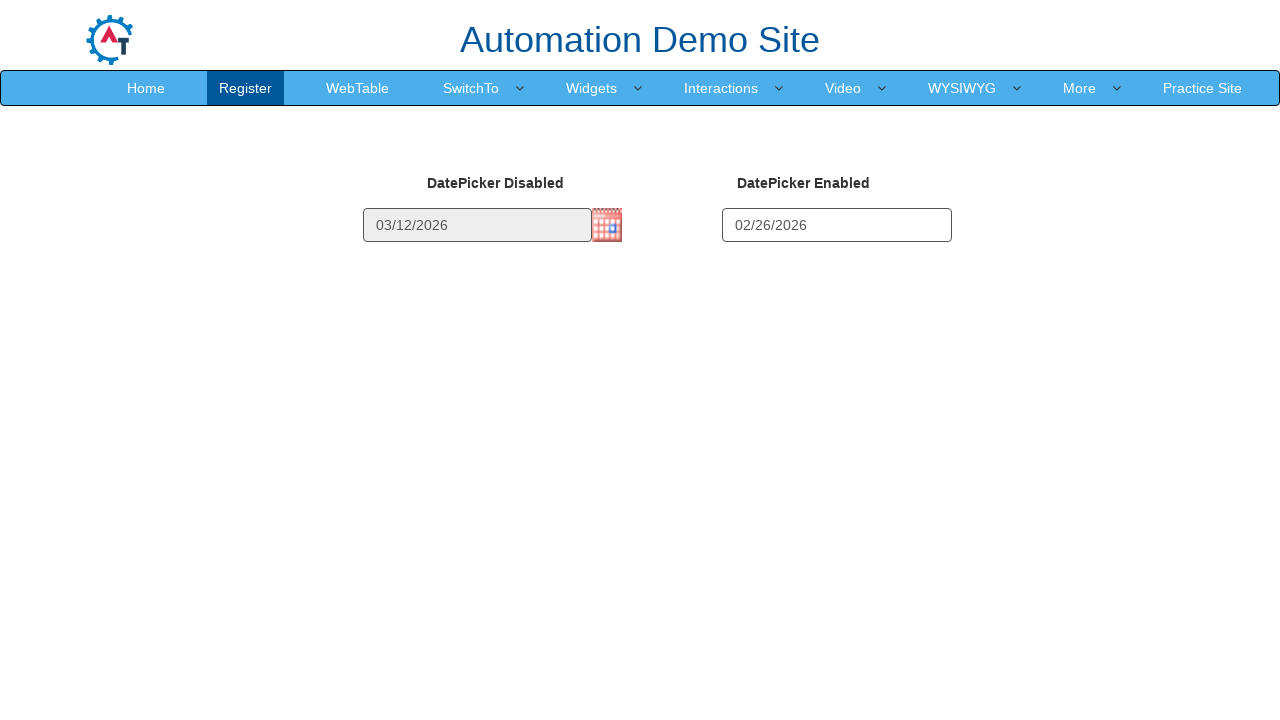